Tests mouse drag and drop functionality by dragging an element from one position to another

Starting URL: https://vip.ceshiren.com/#/ui_study/action_chains

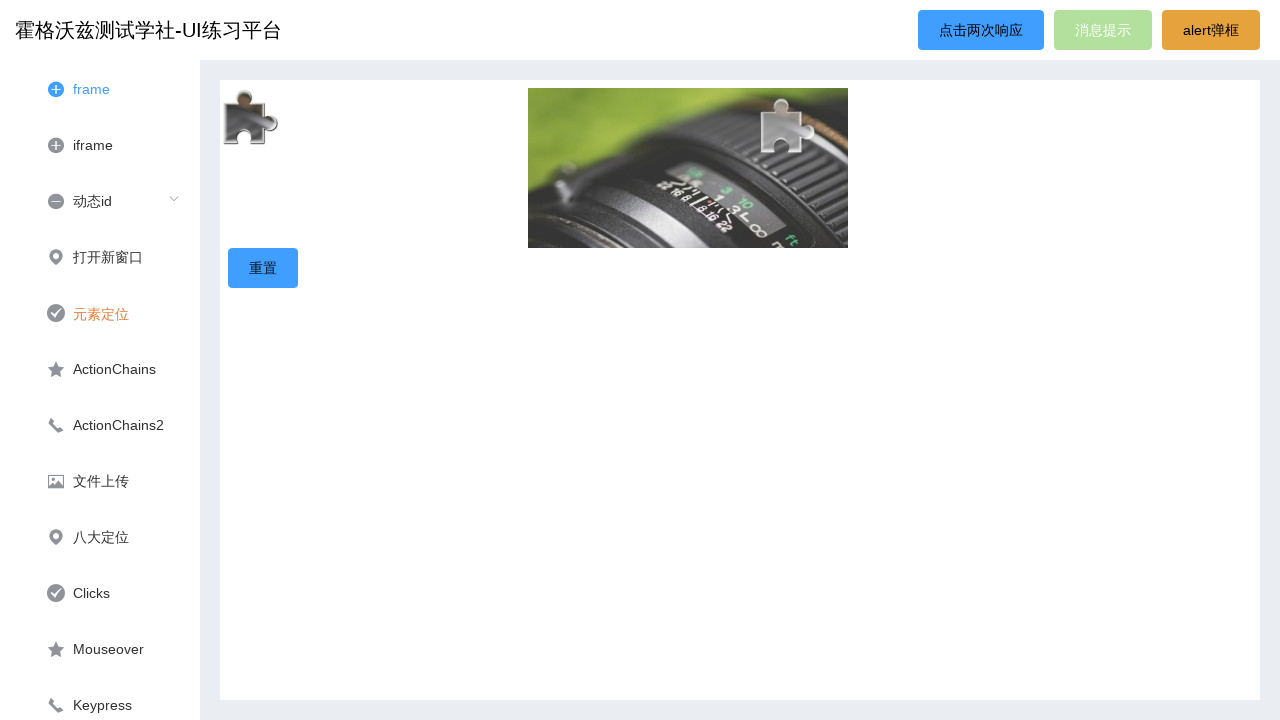

Waited for #item1 element to load
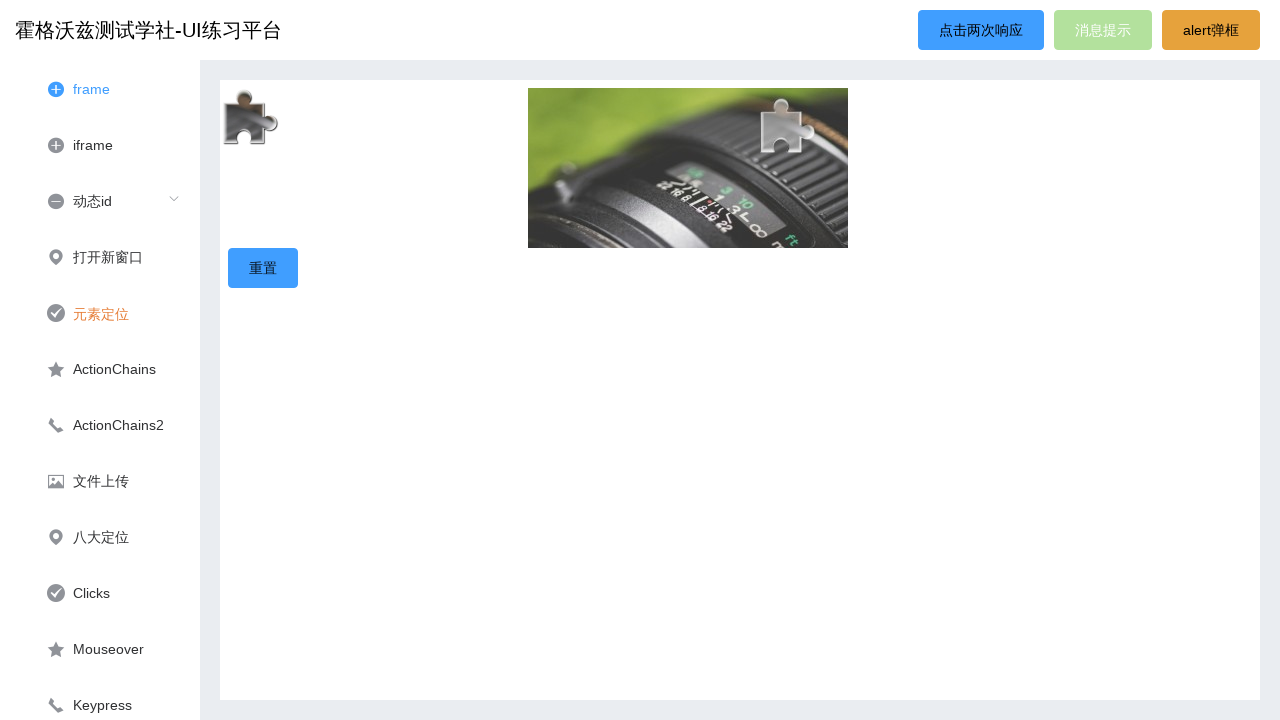

Waited for #item3 element to load
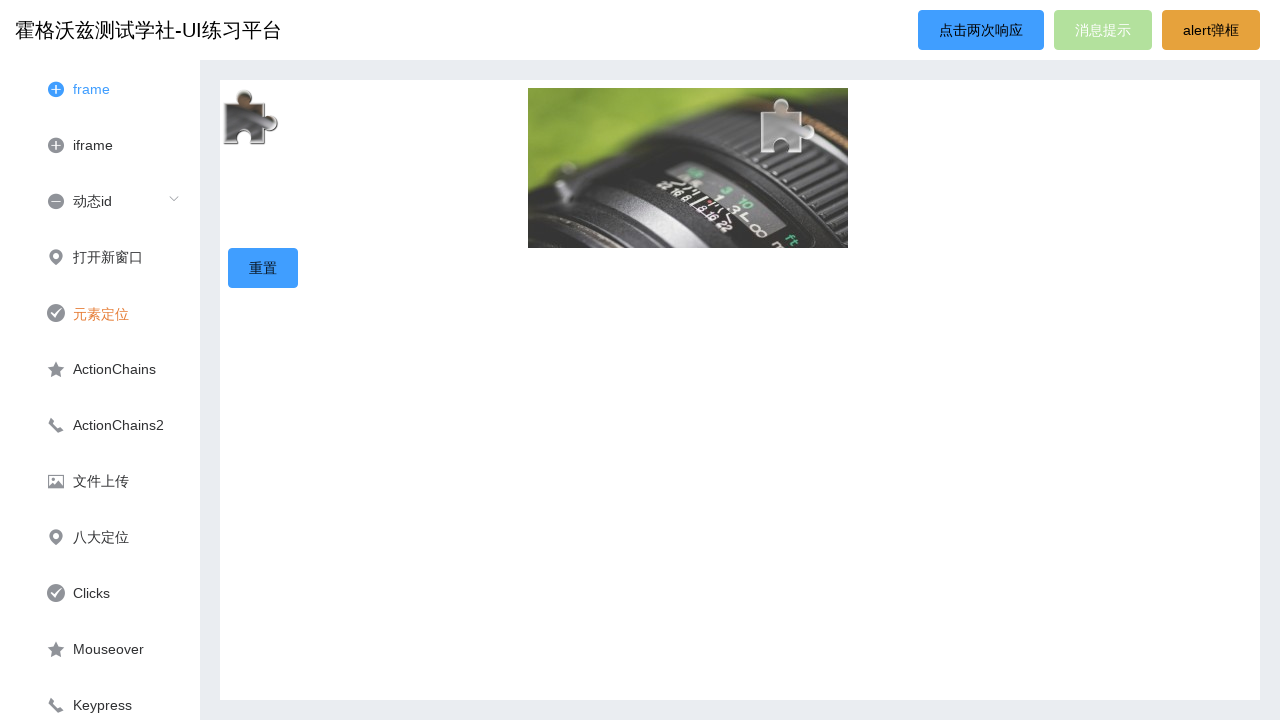

Located source element #item1 for drag operation
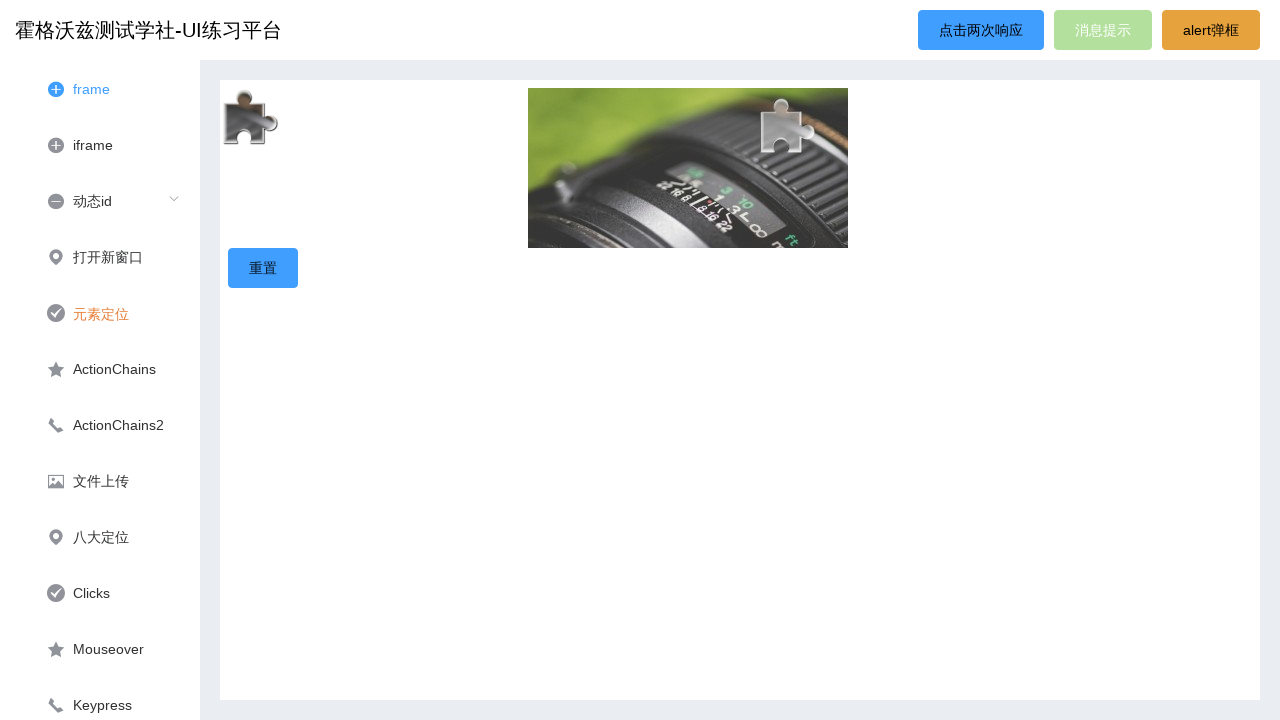

Located target element #item3 for drop operation
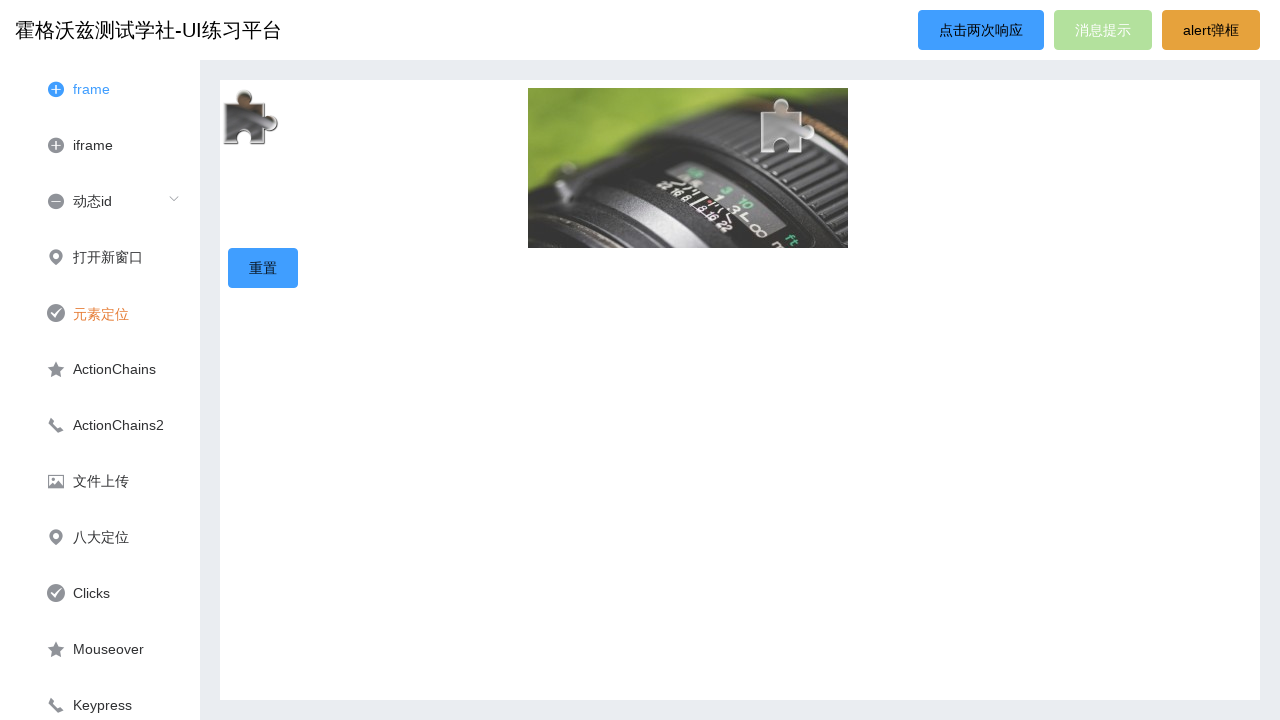

Dragged #item1 element to #item3 element at (788, 130)
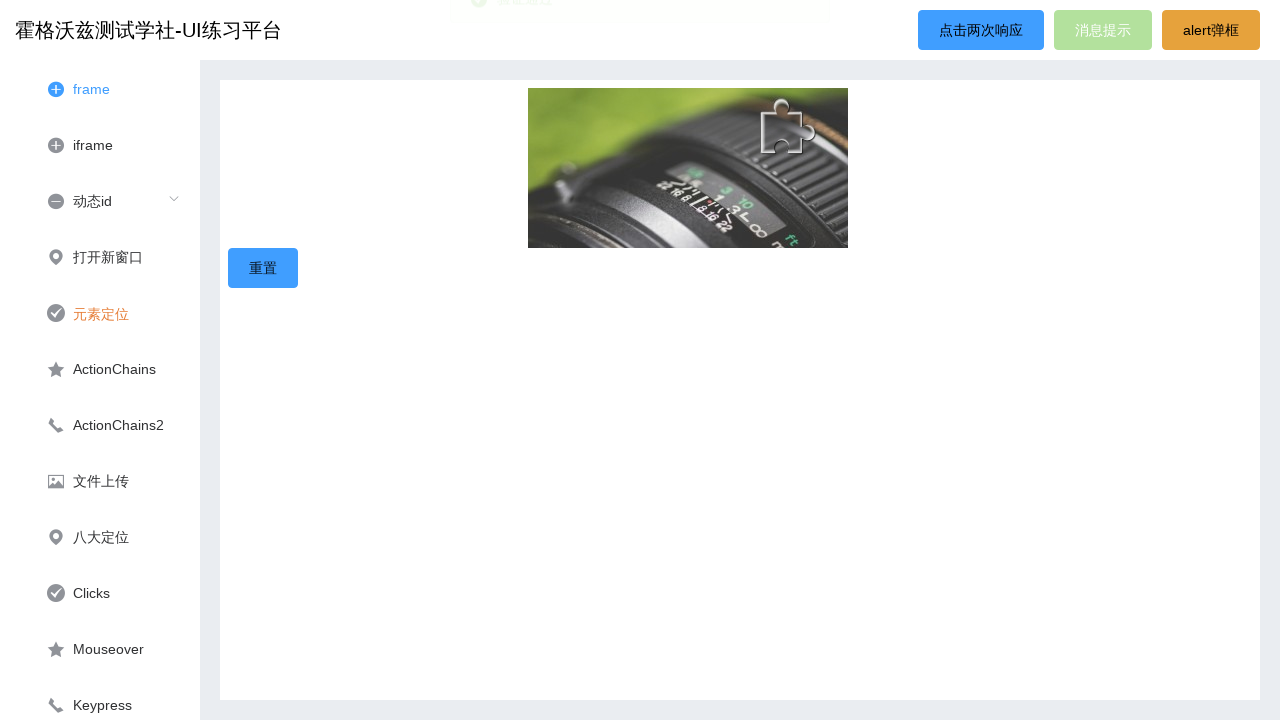

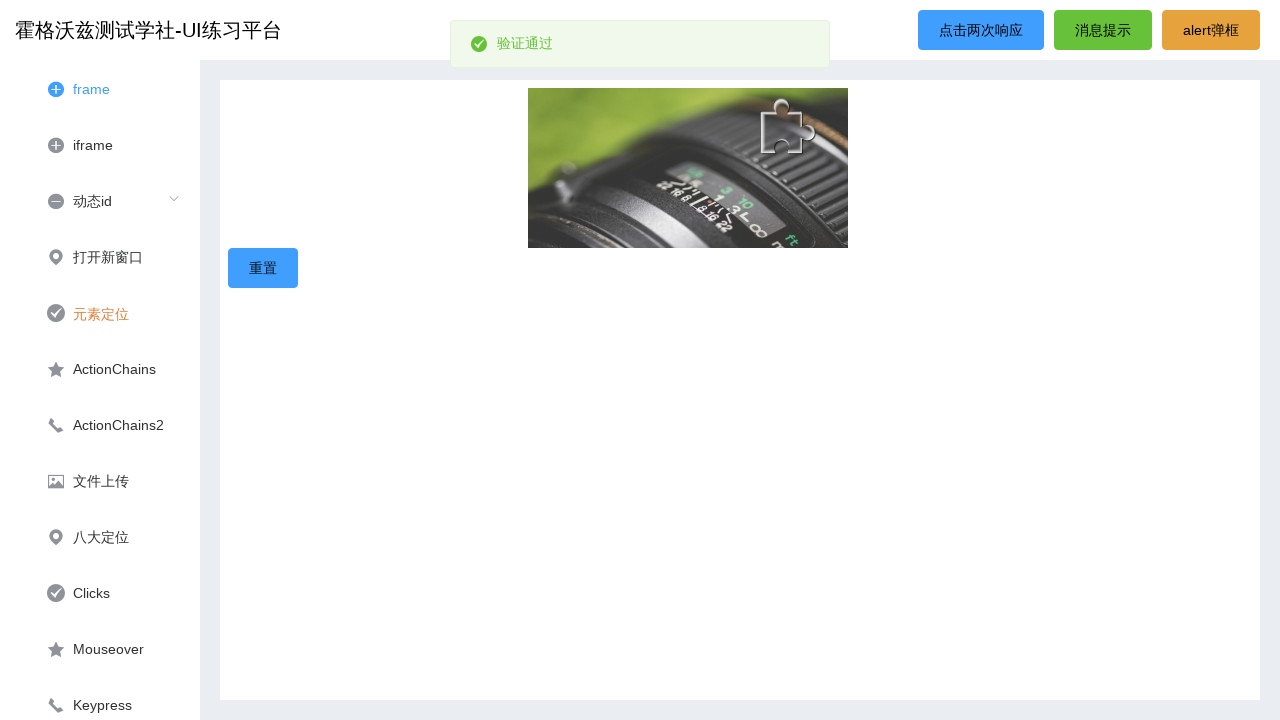